Tests text input functionality by entering a new button name in an input field and clicking a button to update its text

Starting URL: http://uitestingplayground.com/textinput

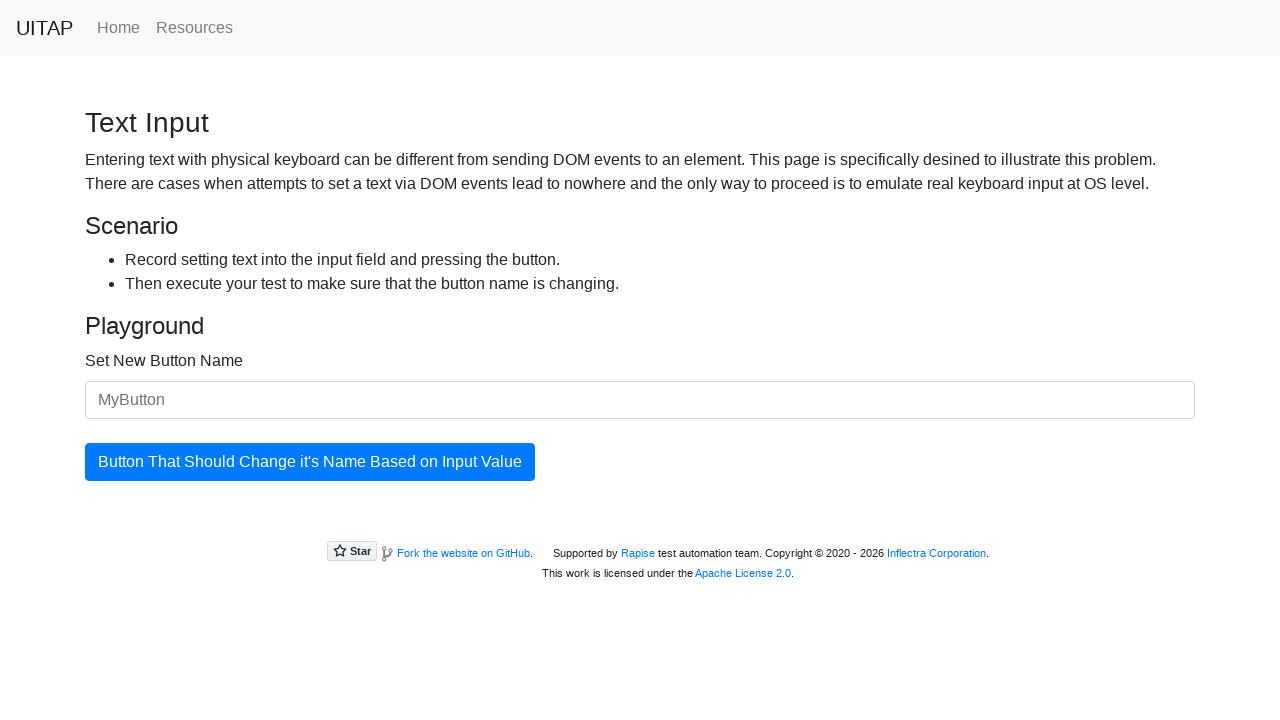

Filled input field with new button name 'SkyPro' on #newButtonName
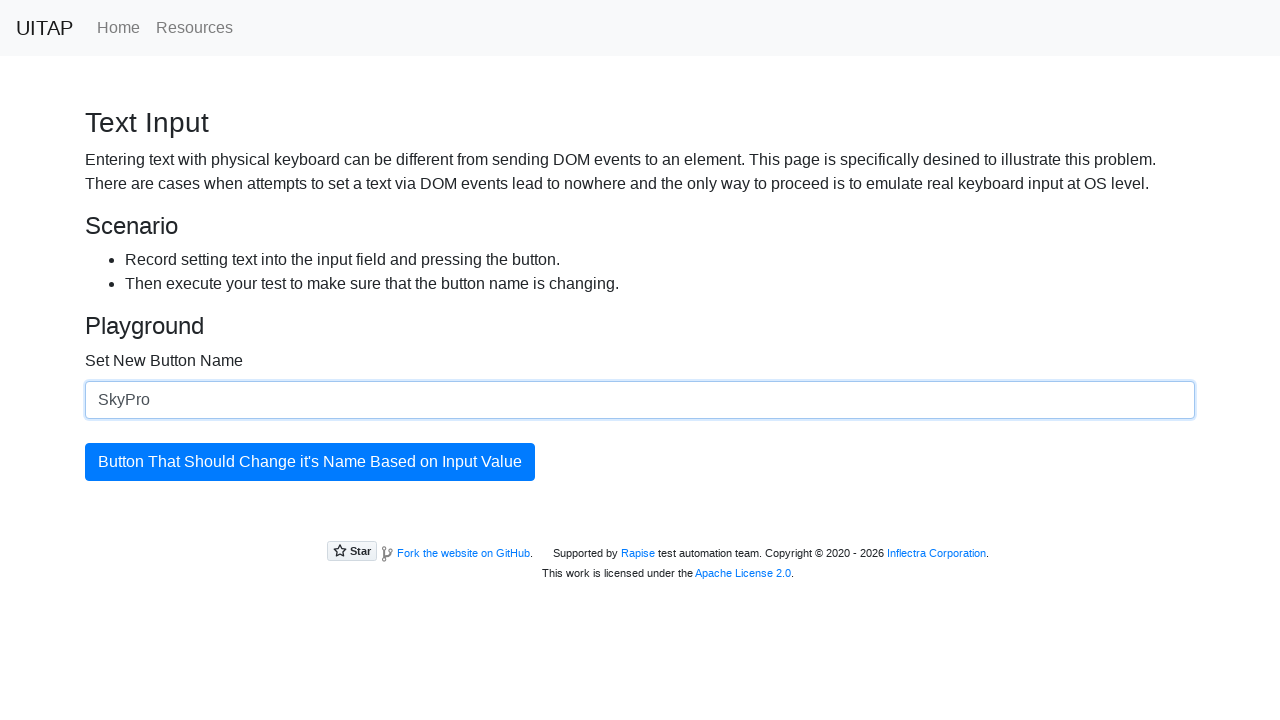

Clicked the update button to change button text at (310, 462) on #updatingButton
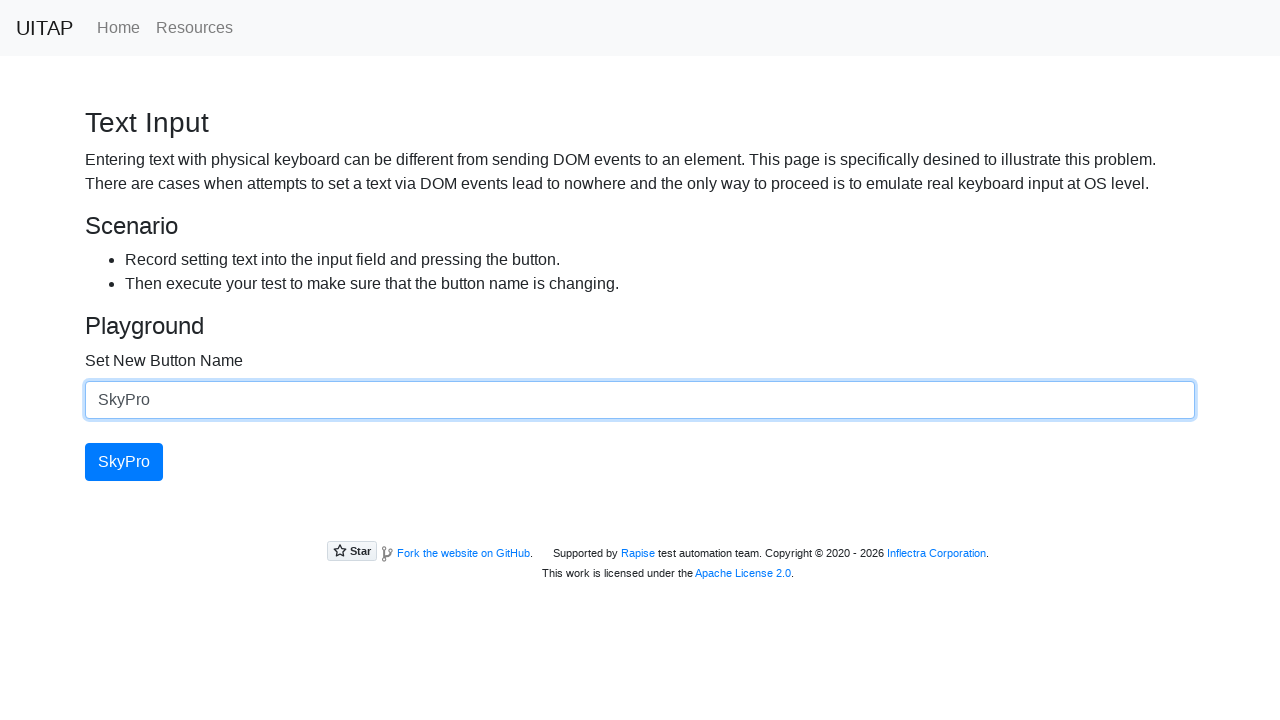

Verified button text was successfully updated to 'SkyPro'
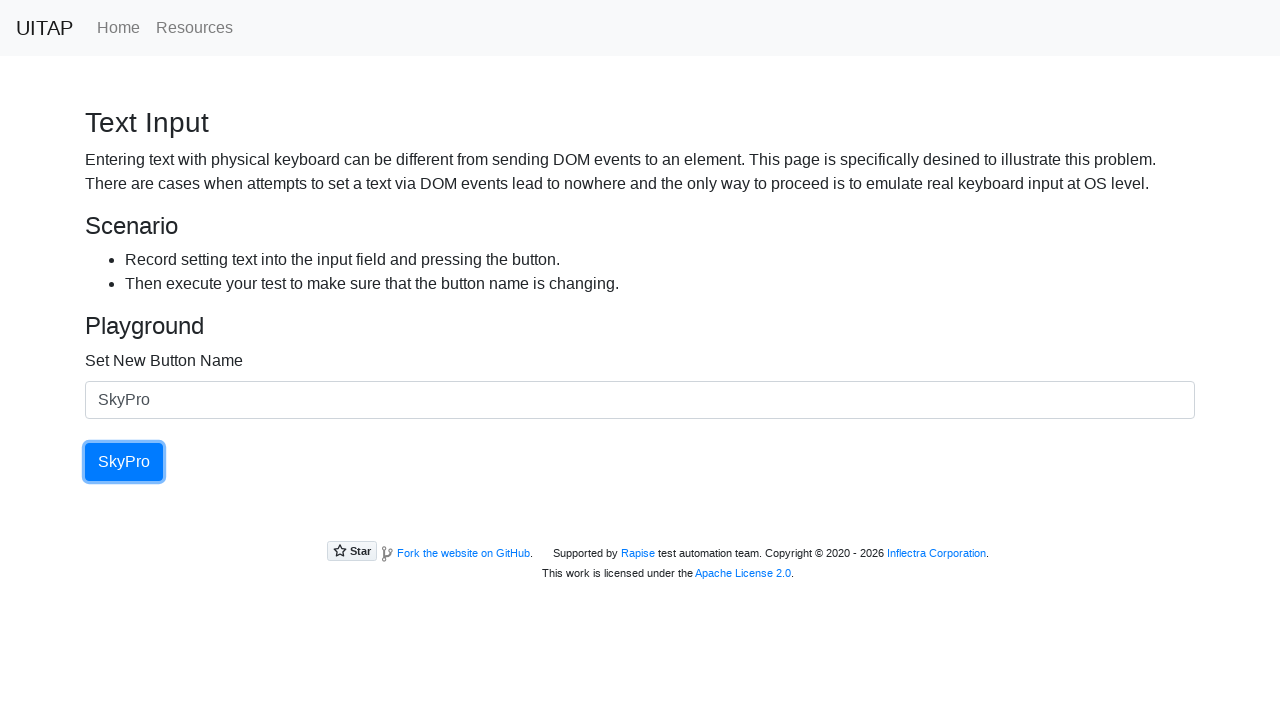

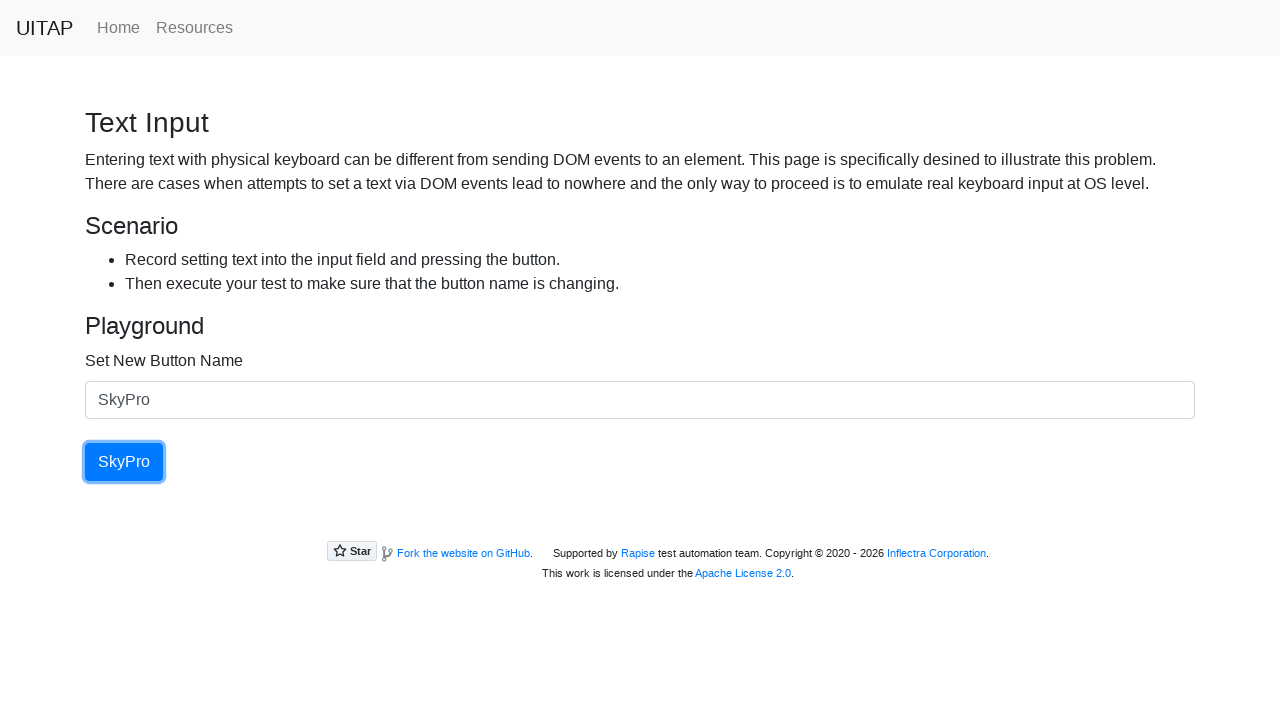